Tests that partial postcode input provides smart suggestions or handles gracefully

Starting URL: https://www.dominos.com.au/store-finder/

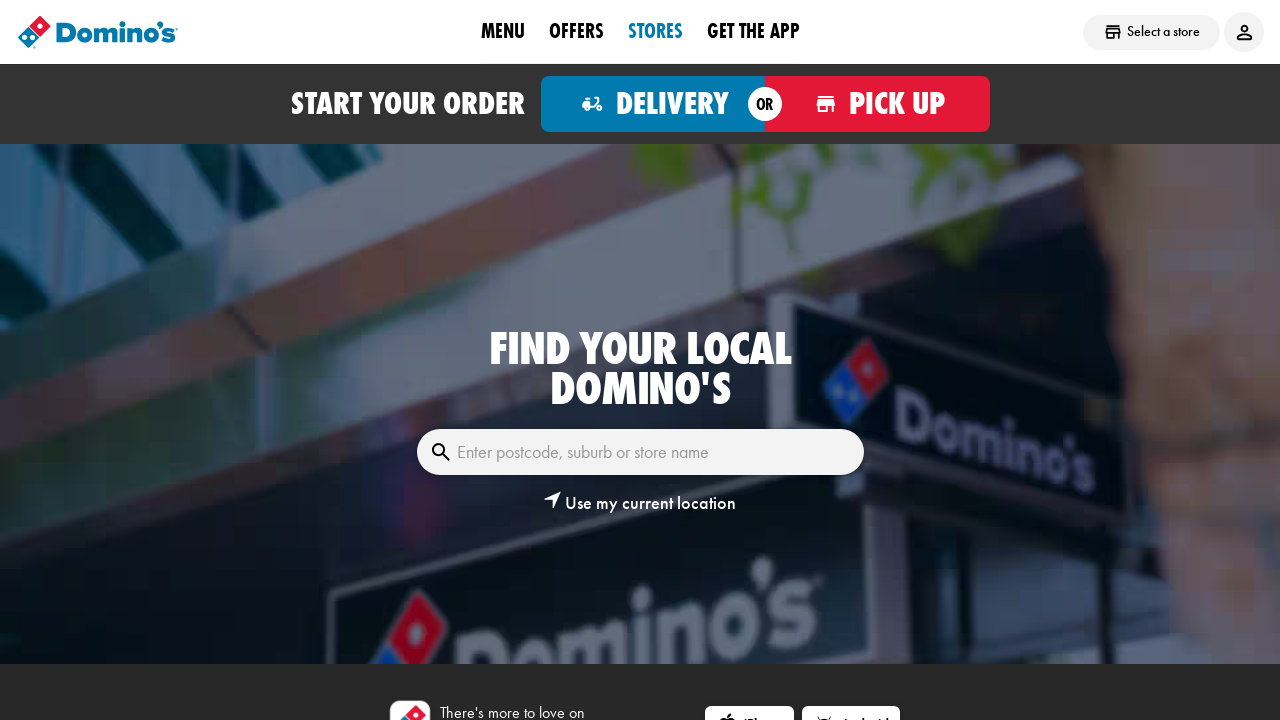

Filled search box with partial postcode '123' on internal:role=textbox[name="Enter postcode, suburb or store name"i]
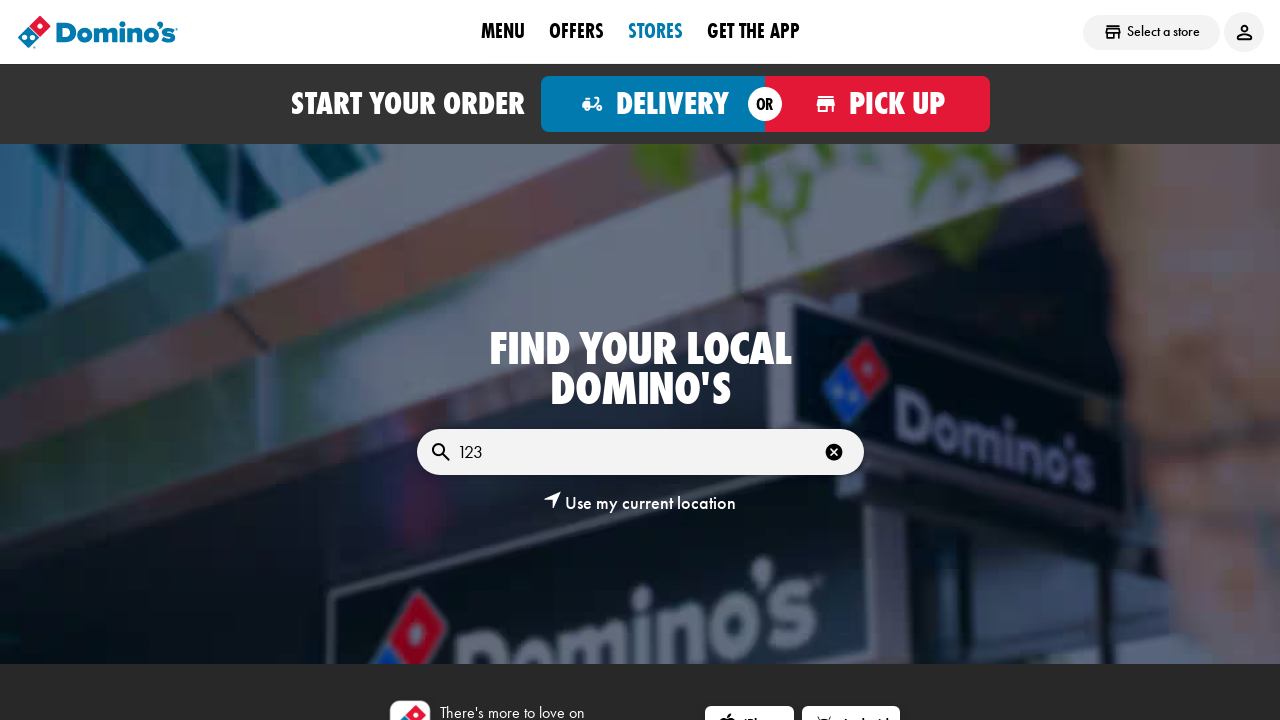

Waited 2500ms for suggestions to appear
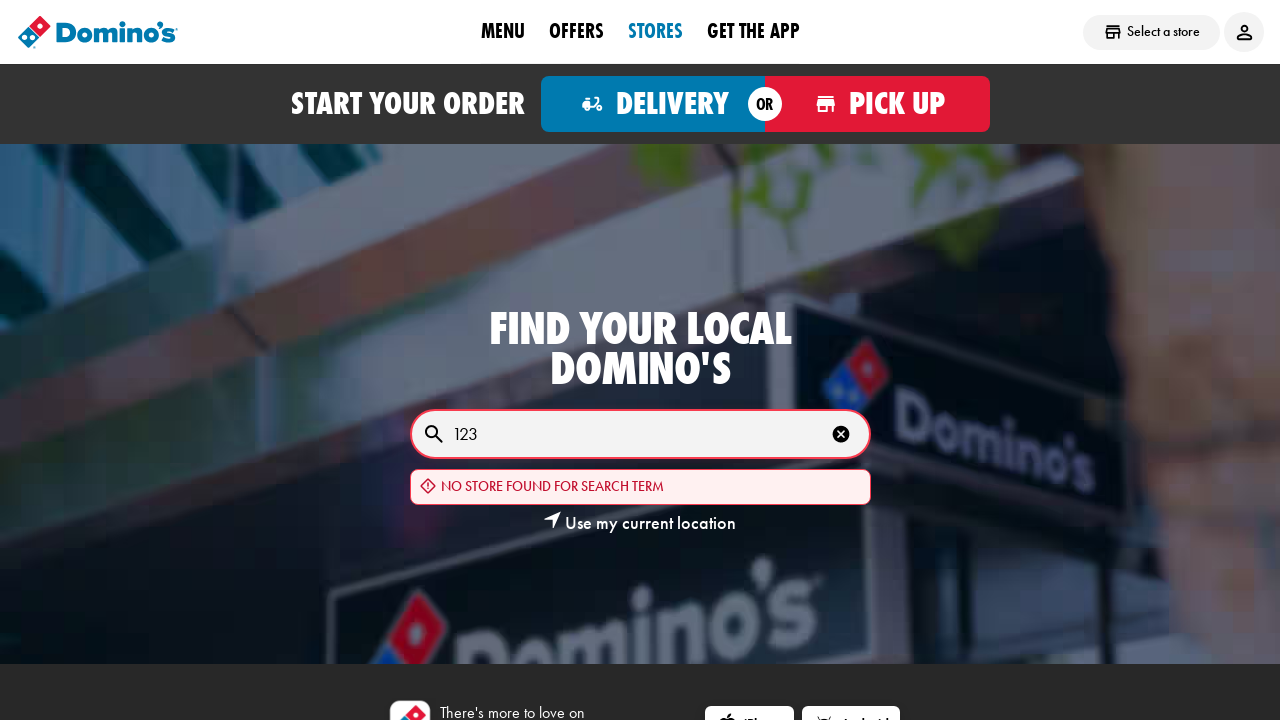

Body element confirmed on page
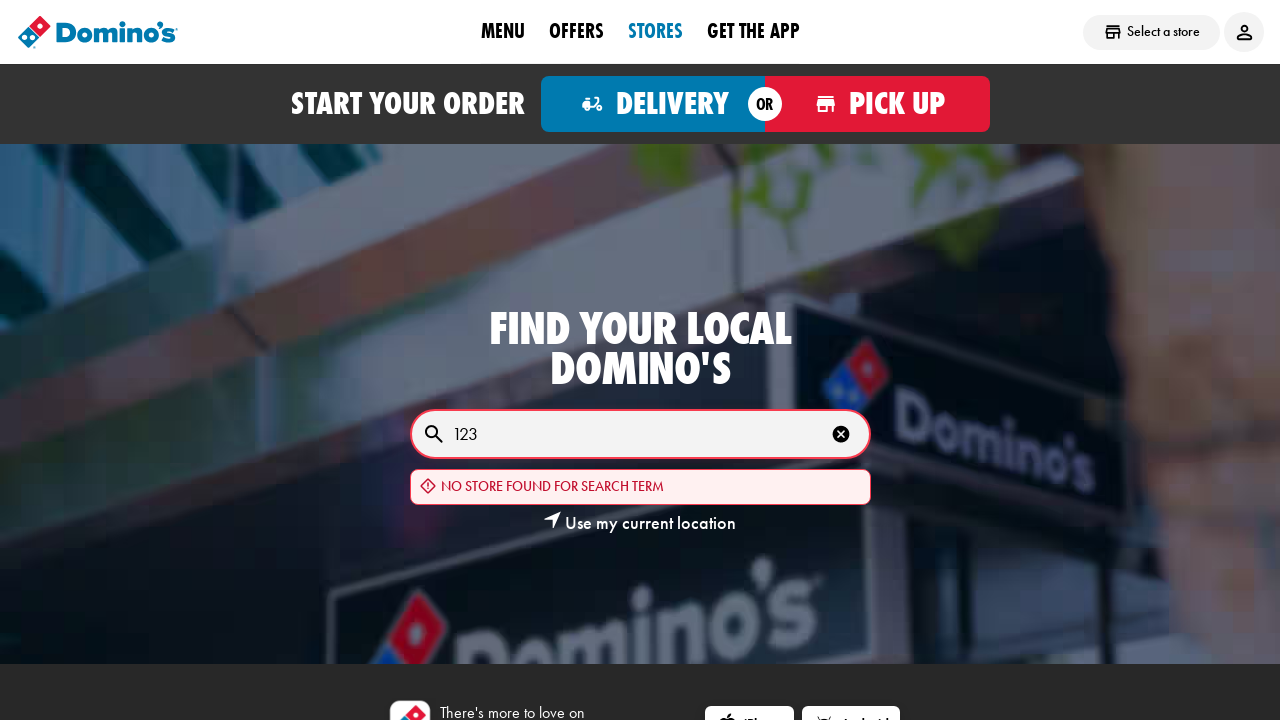

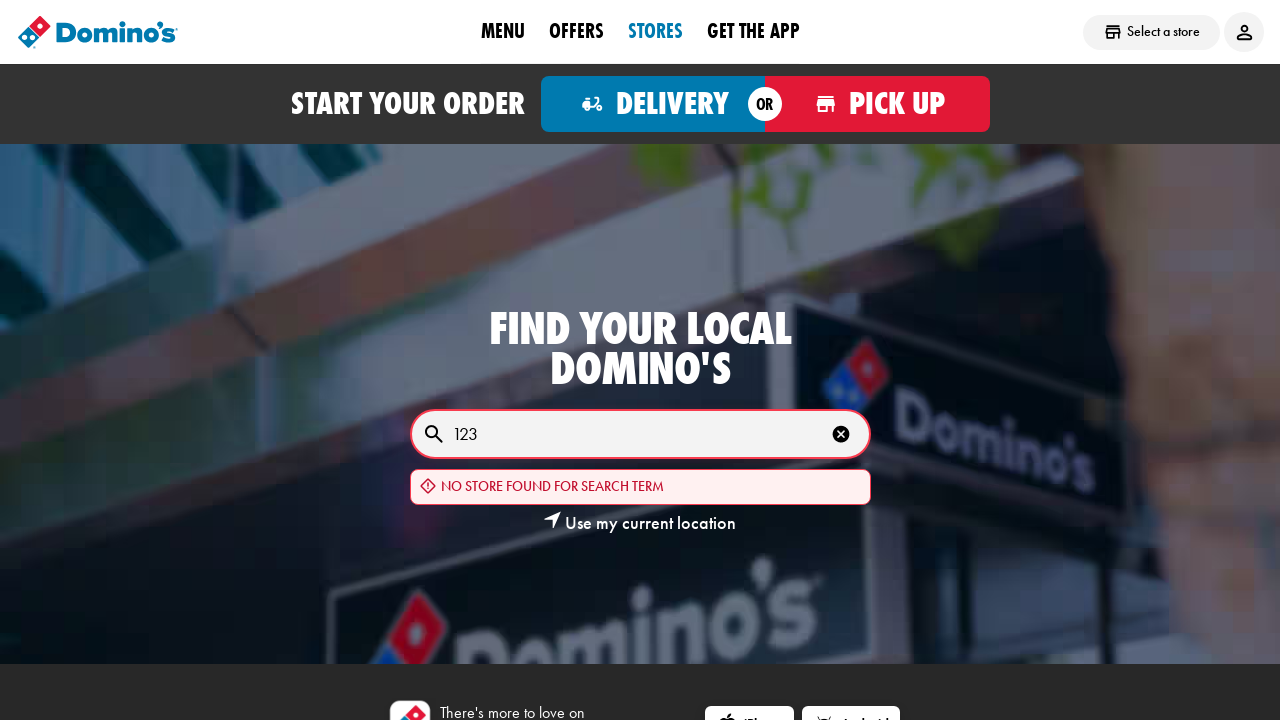